Tests the E-Prime checker with various forms of the verb 'be' in present, past, and future tenses

Starting URL: https://exploratorytestingacademy.com/app/

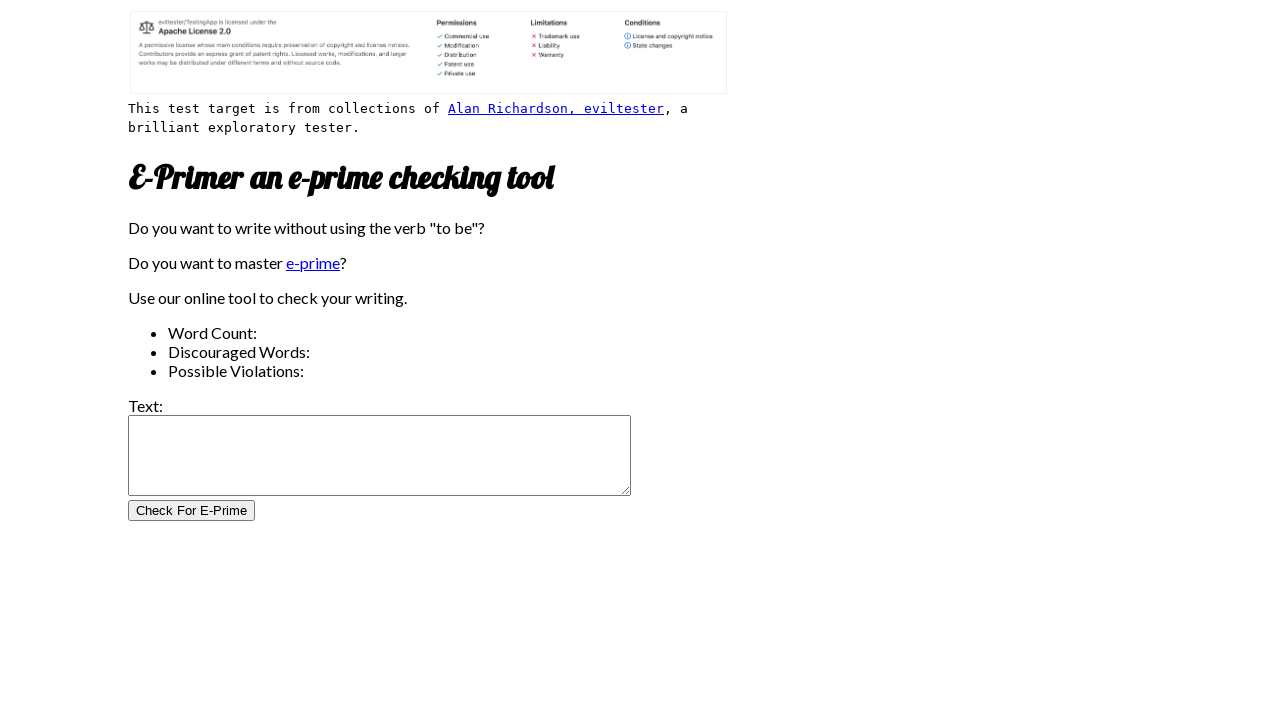

Clicked the text input field at (380, 456) on internal:role=textbox[name="Text:"i]
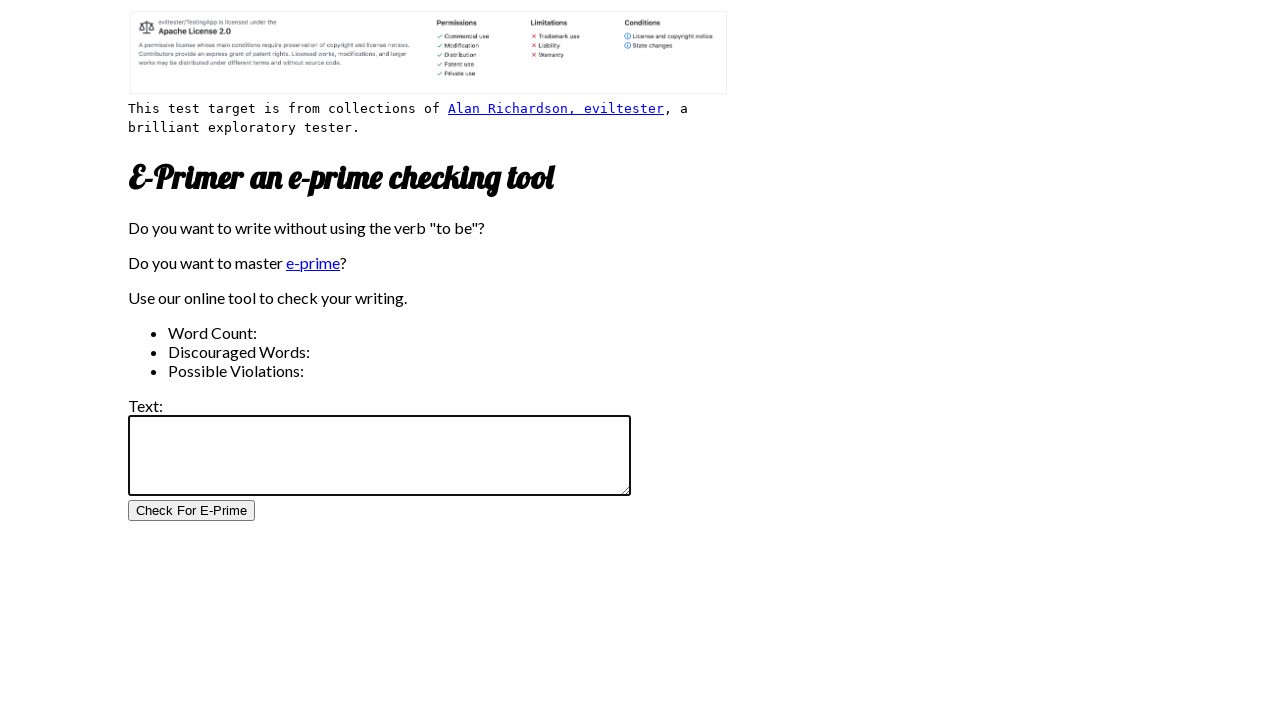

Filled text field with verb forms: 'I am , I was ,I will be' on internal:role=textbox[name="Text:"i]
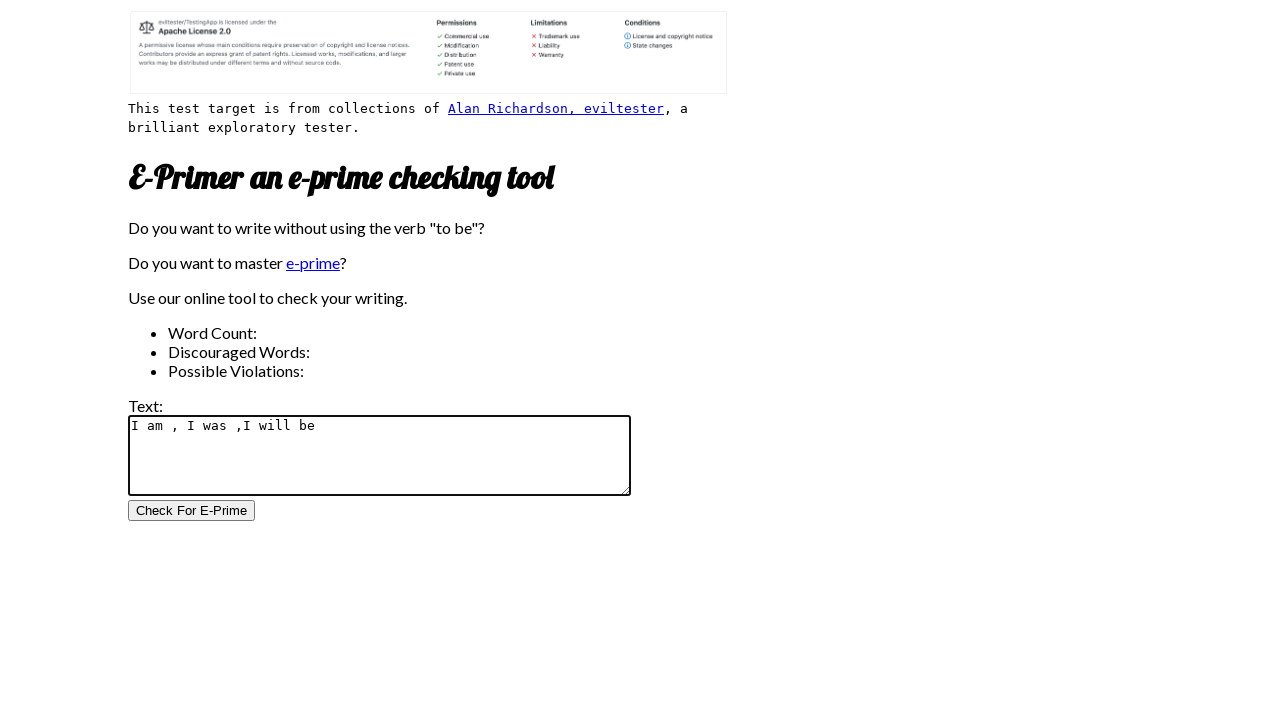

Clicked the 'Check For E-Prime' button at (192, 511) on internal:role=button[name="Check For E-Prime"i]
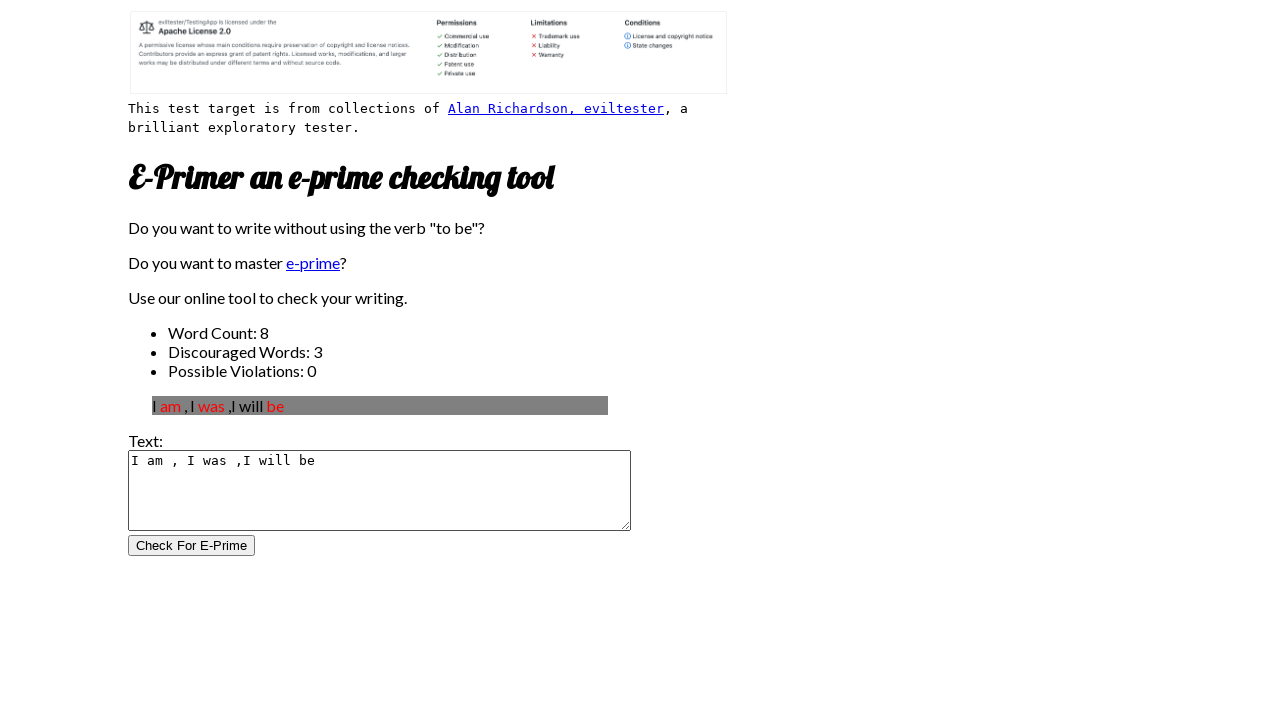

E-Prime checker results loaded and displayed
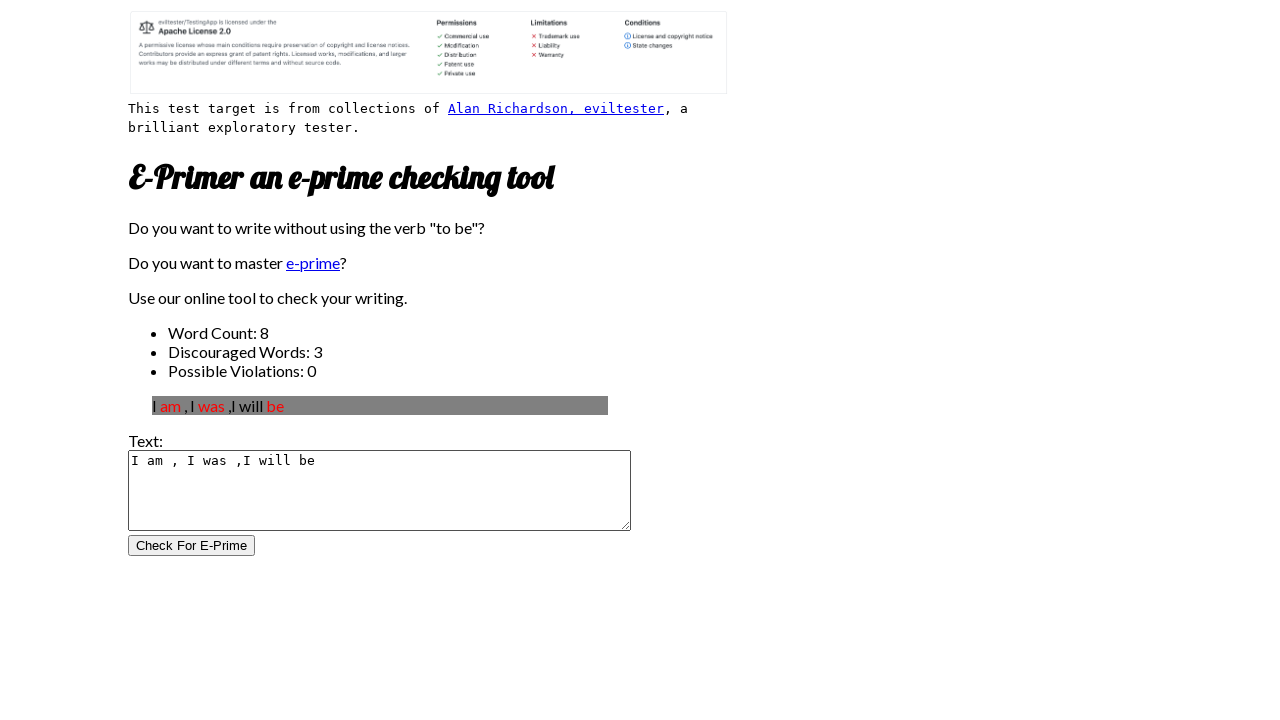

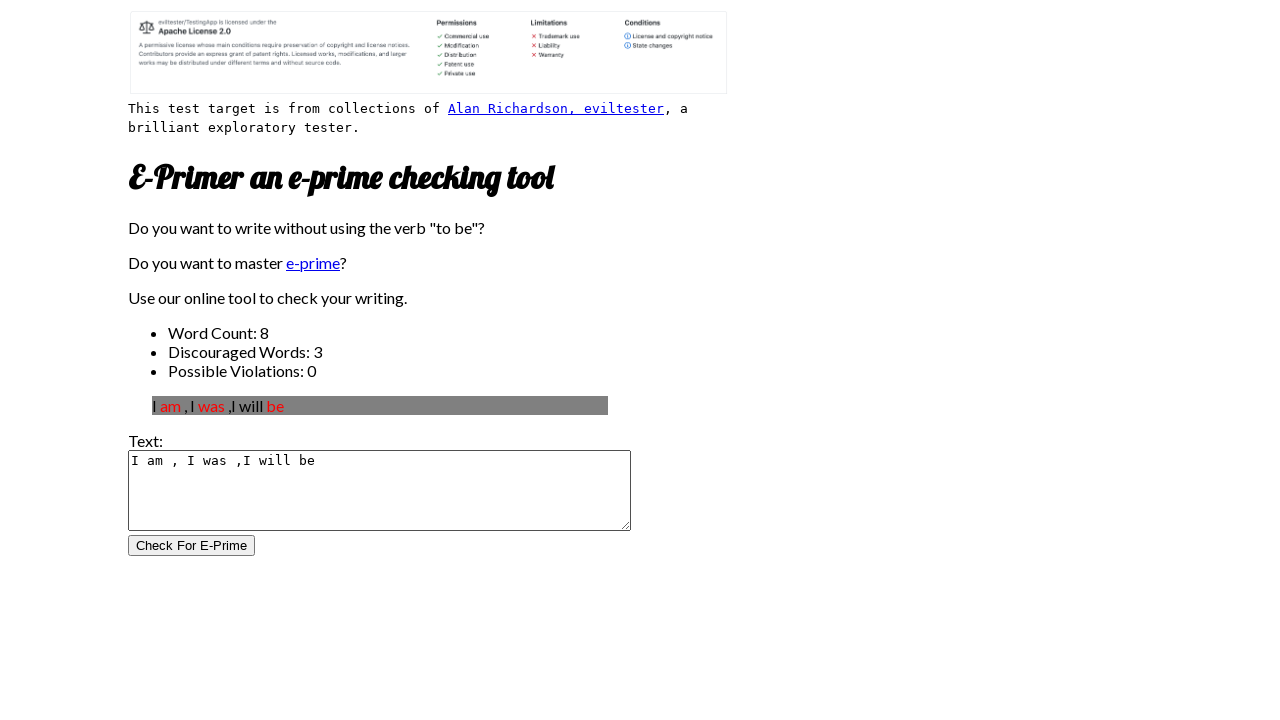